Tests multi-select dropdown functionality by selecting multiple options using different methods (visible text, index, value) and then deselecting an option

Starting URL: https://training-support.net/webelements/selects

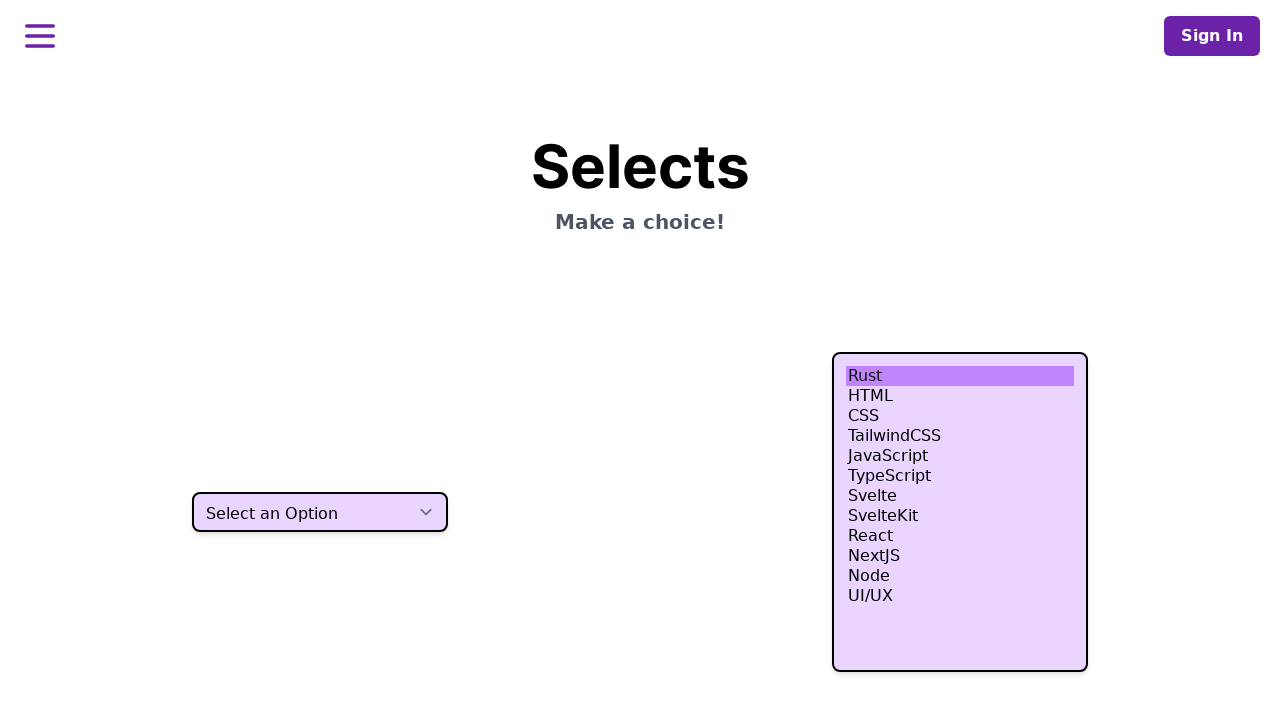

Selected 'HTML' option using visible text on select.h-80
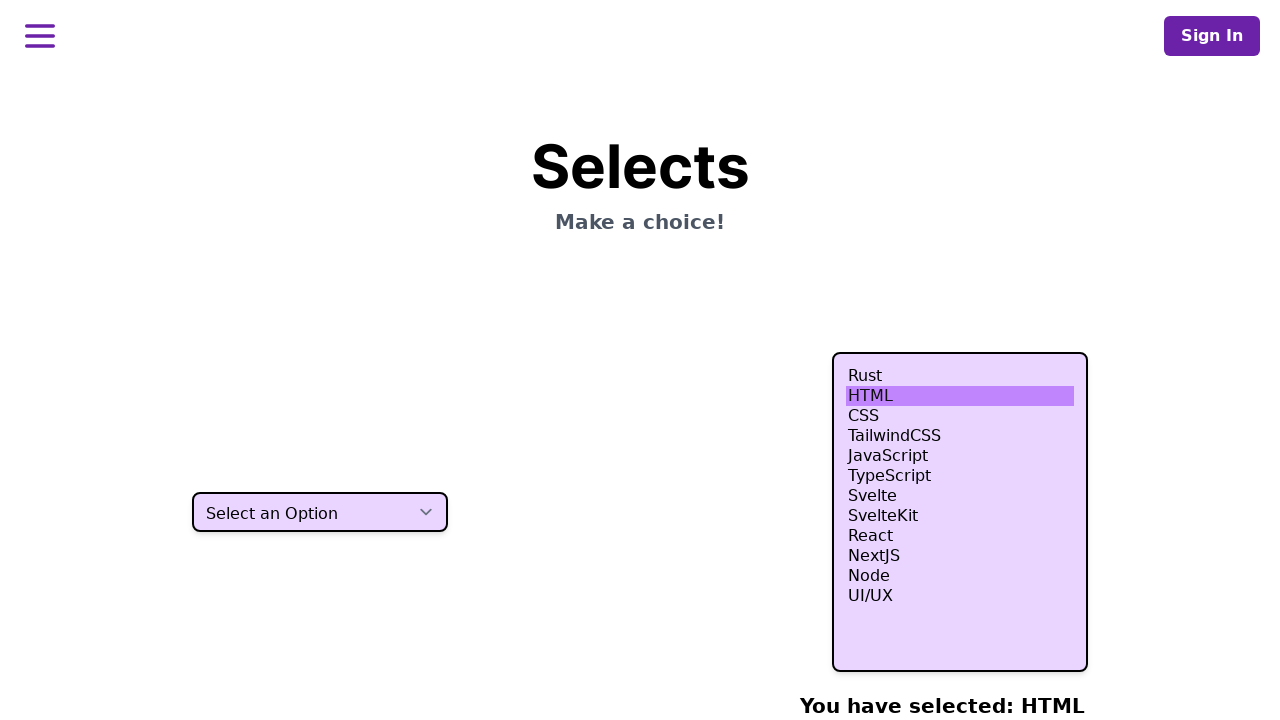

Selected option at index 3 on select.h-80
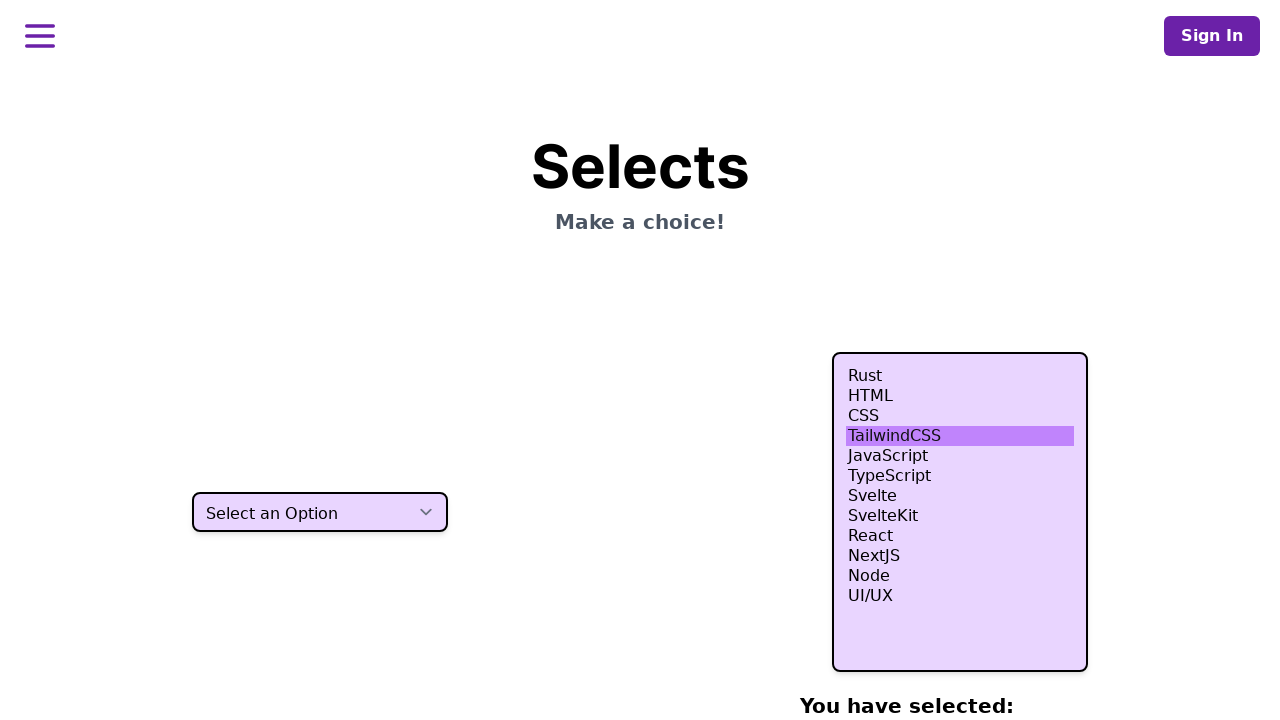

Selected option at index 4 on select.h-80
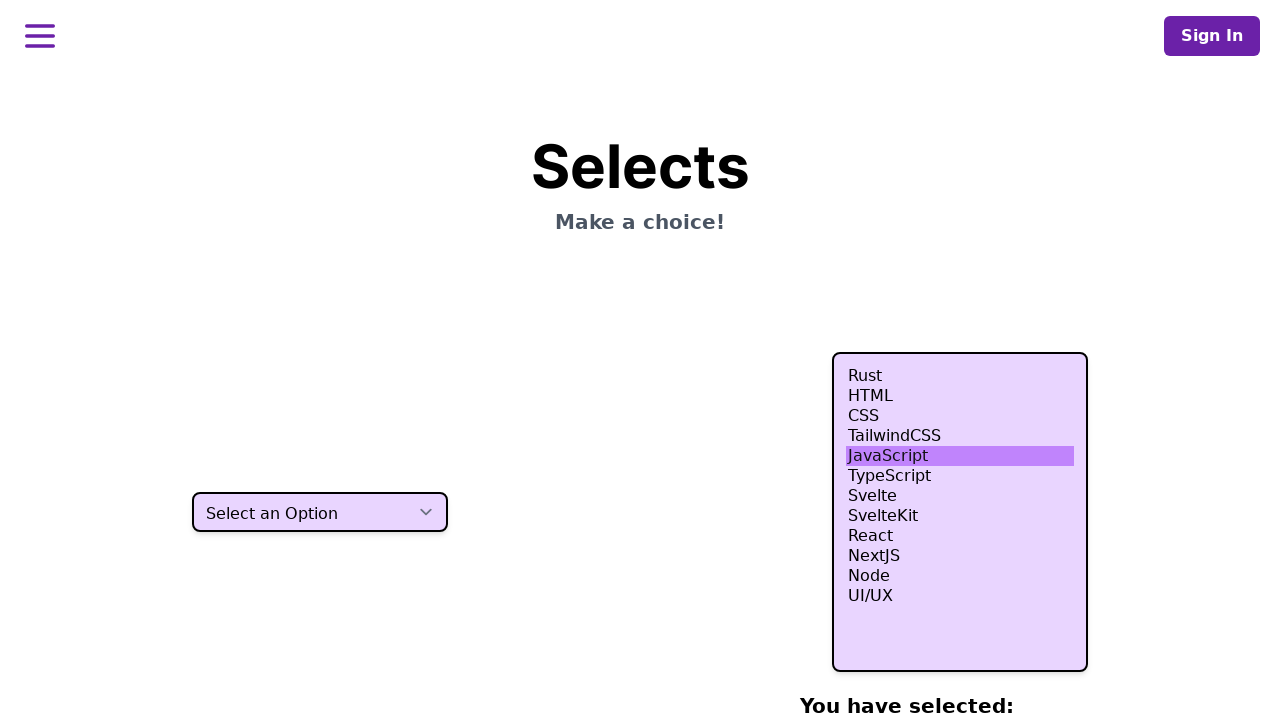

Selected option at index 5 on select.h-80
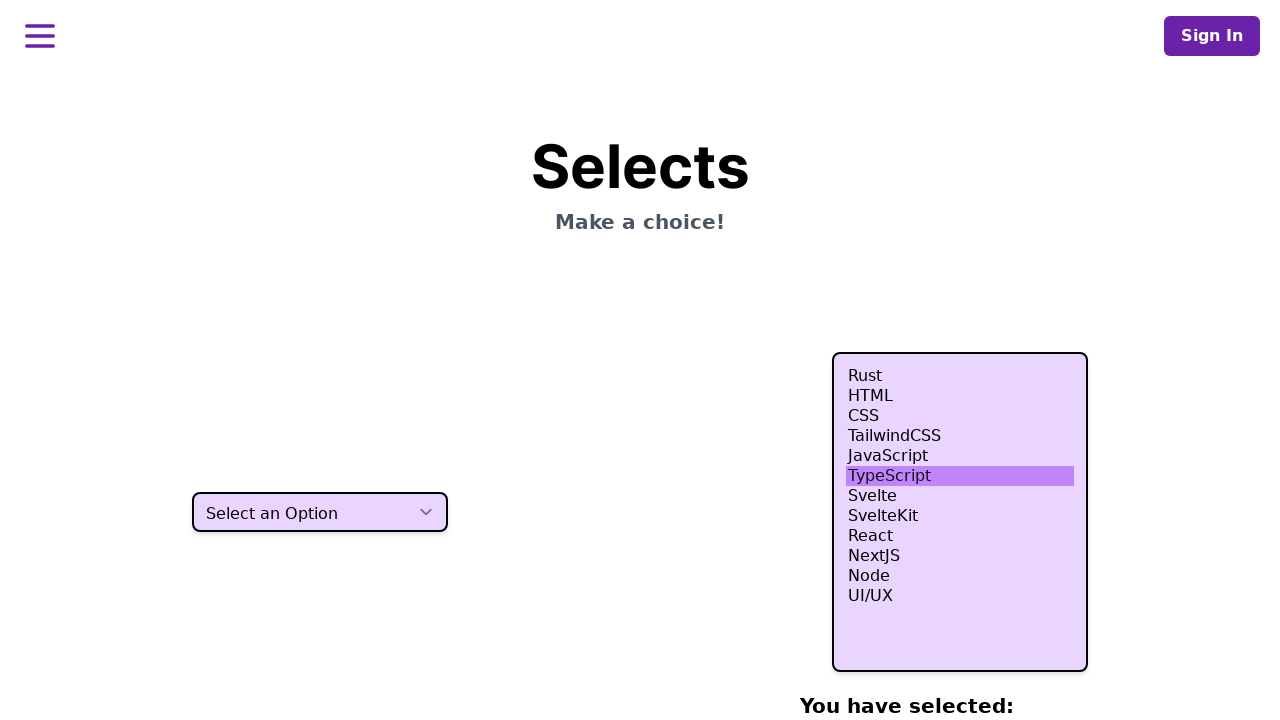

Selected 'Node' option using value attribute 'nodejs' on select.h-80
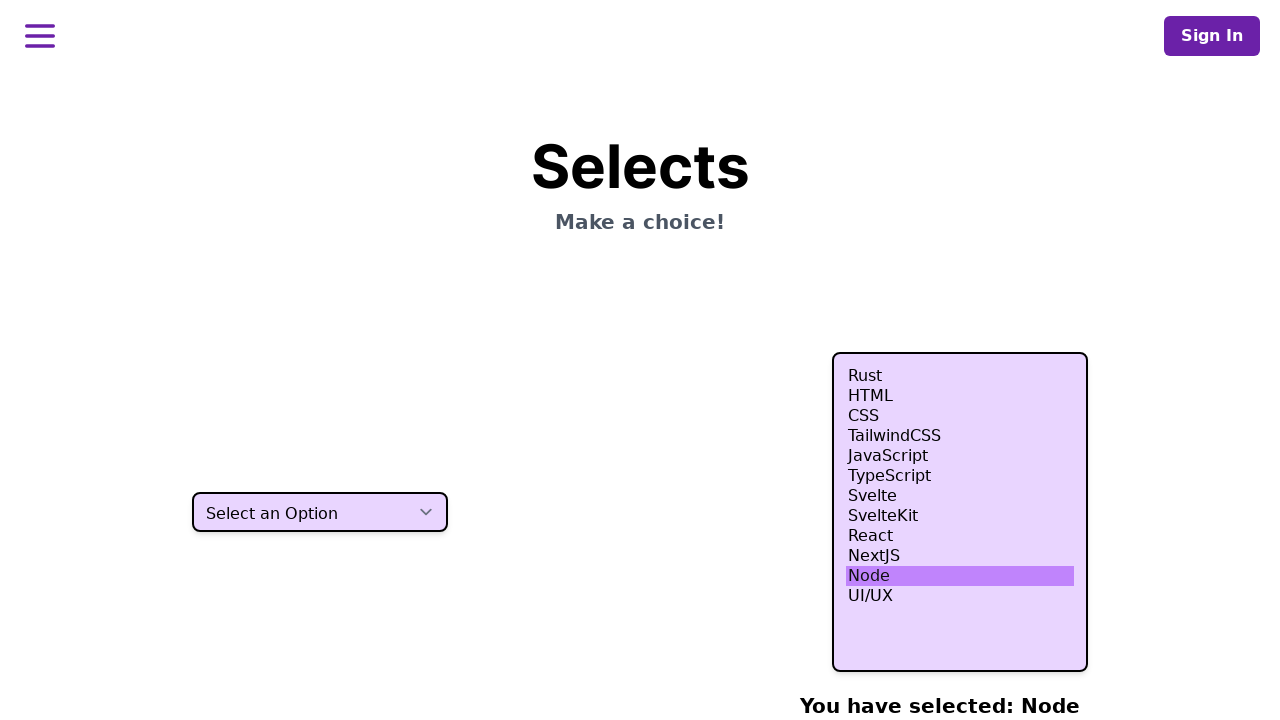

Retrieved all currently selected values from multi-select dropdown
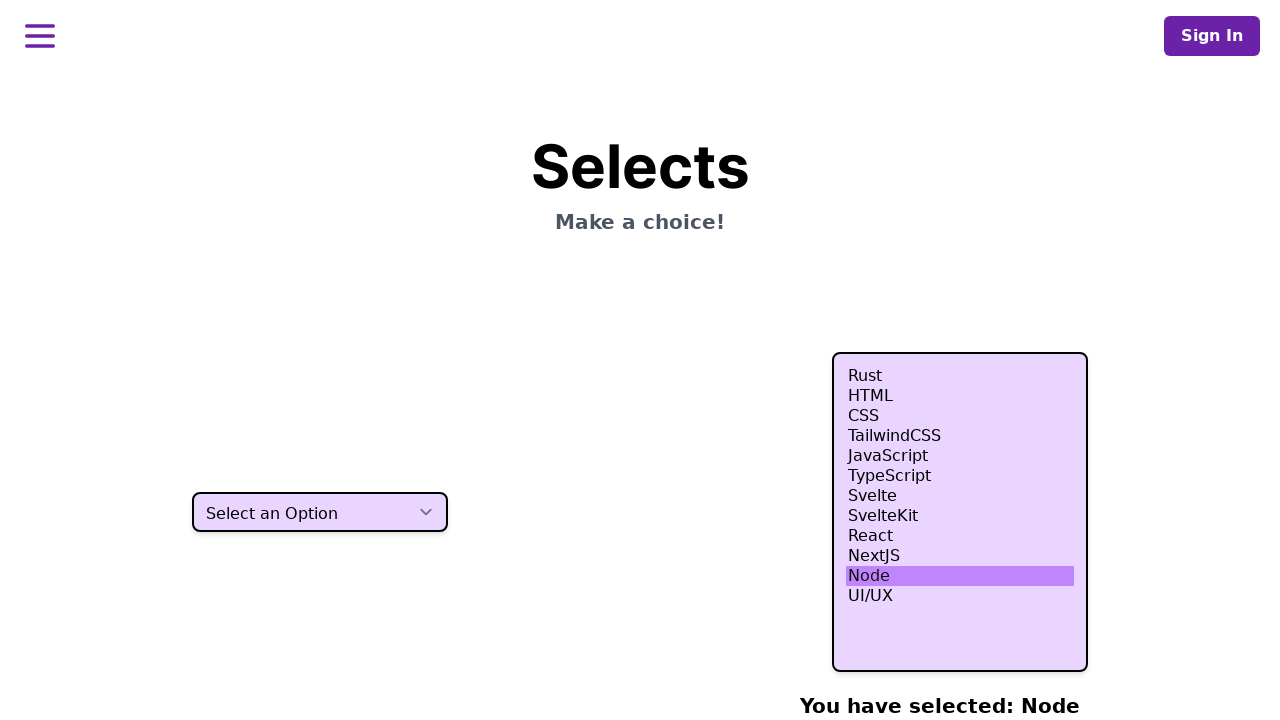

Retrieved value of option at index 4 for deselection
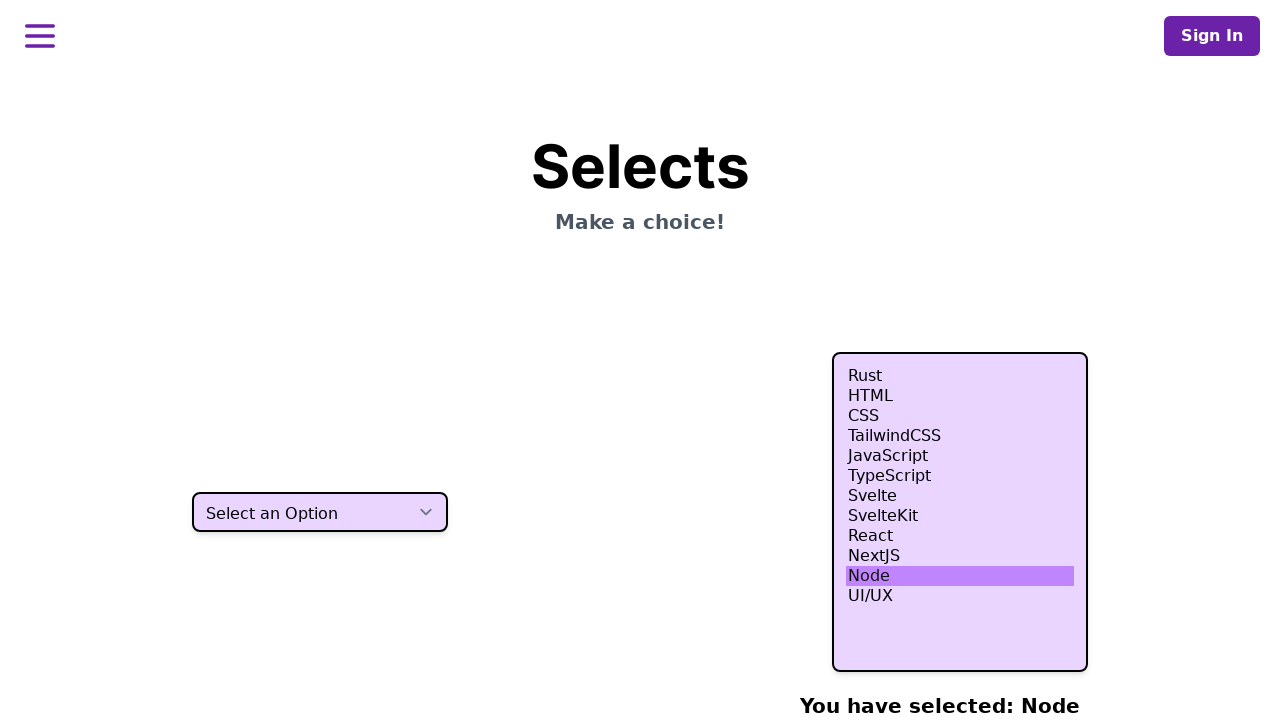

Removed option at index 4 from selected values list
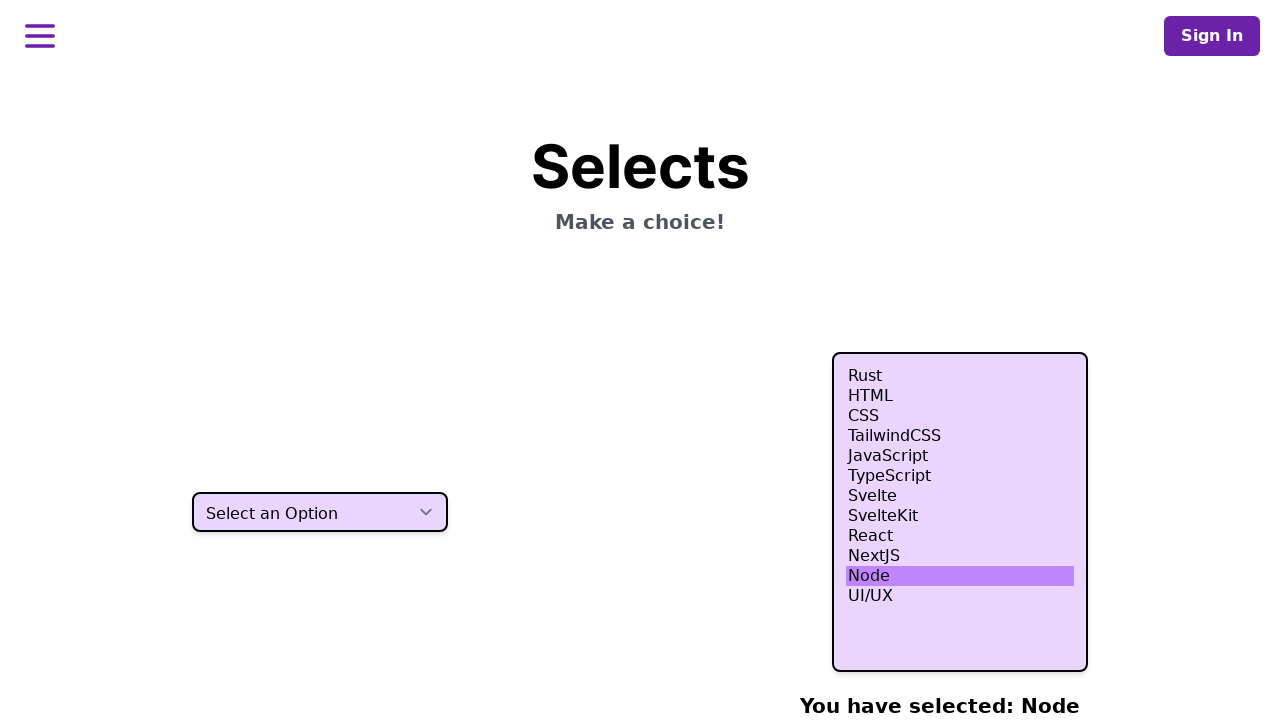

Reselected all options except the one at index 4, effectively deselecting it on select.h-80
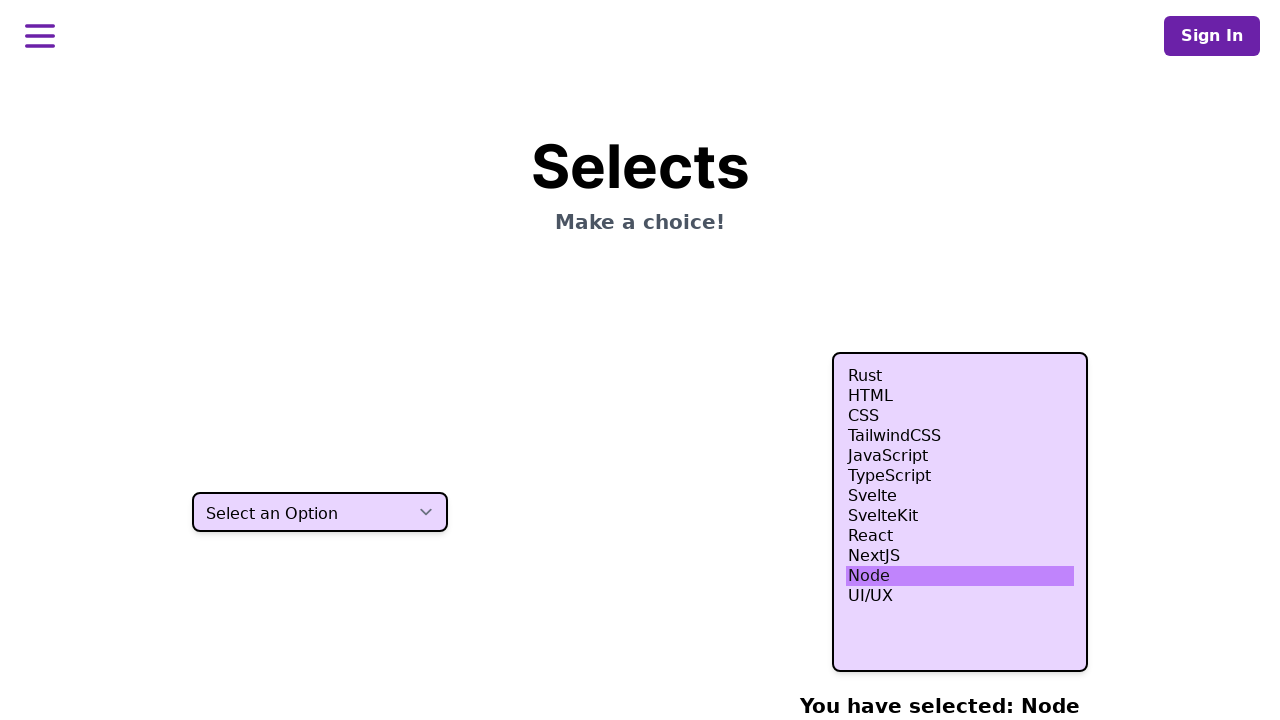

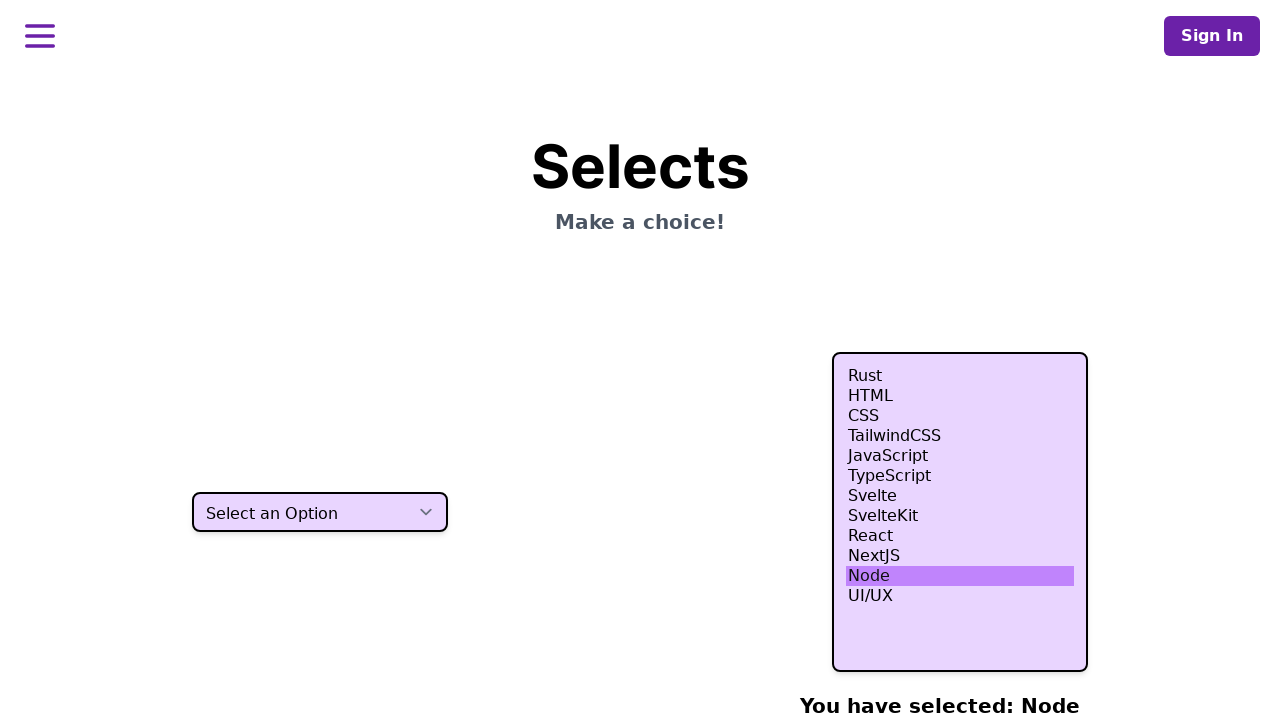